Tests various UI interactions including hiding/showing text elements, handling dialog popups, mouse hover actions, and interacting with elements inside an iframe

Starting URL: https://rahulshettyacademy.com/AutomationPractice/

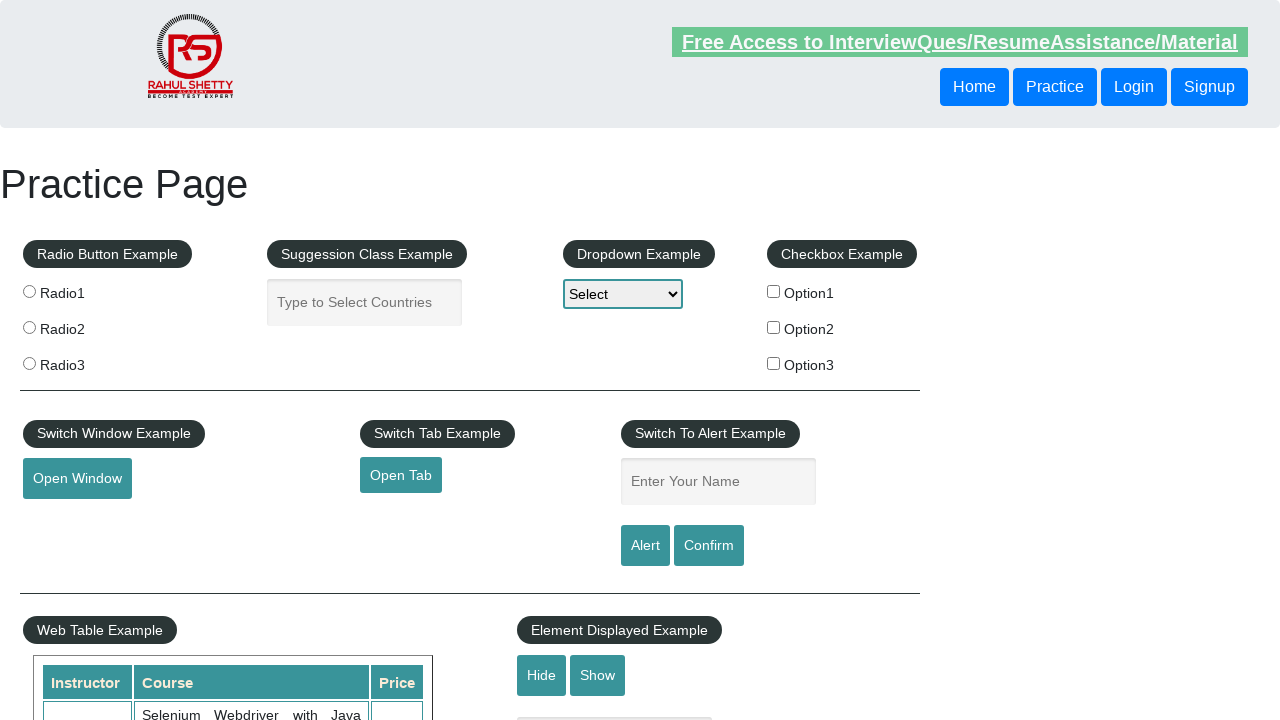

Verified text element is visible
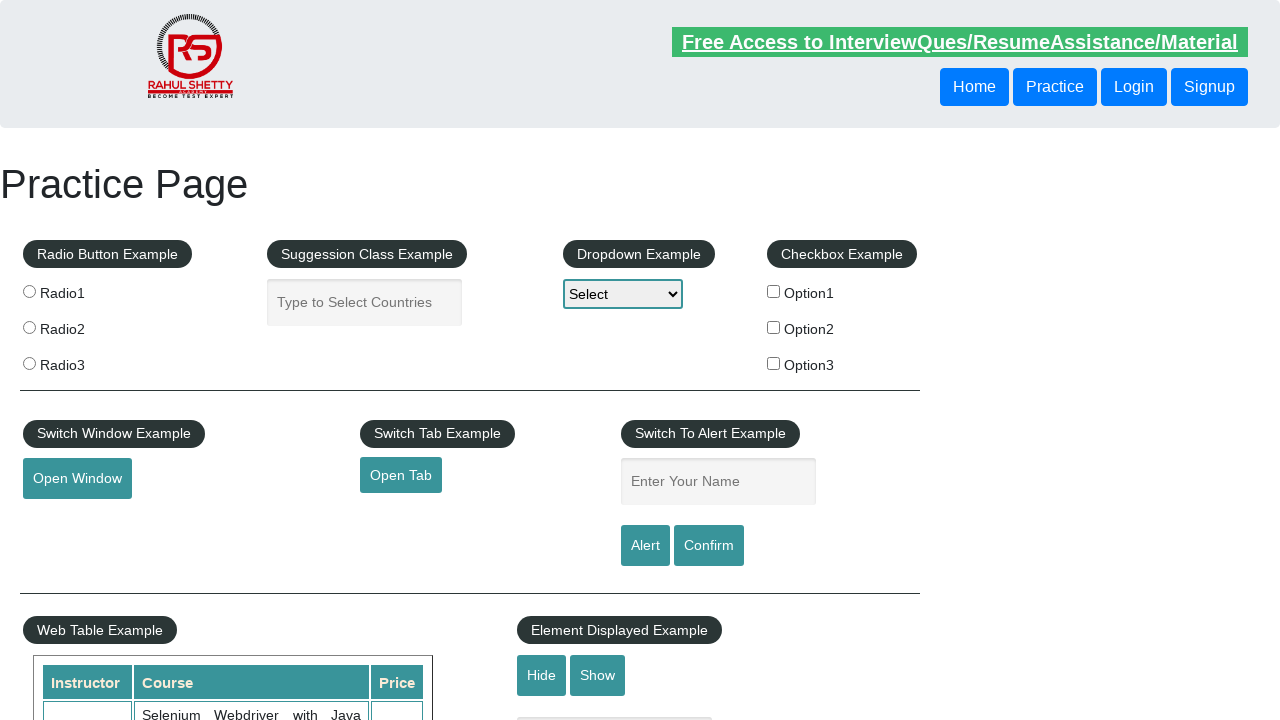

Clicked hide button to hide text element at (542, 675) on #hide-textbox
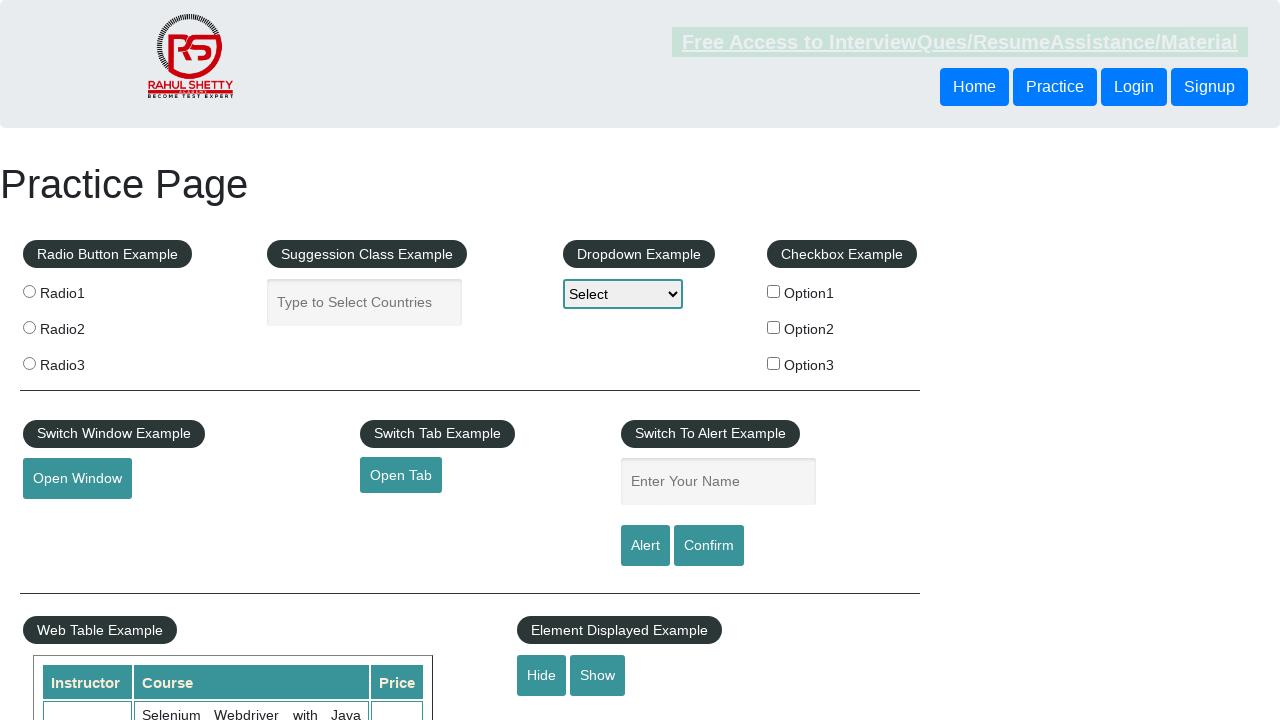

Verified text element is now hidden
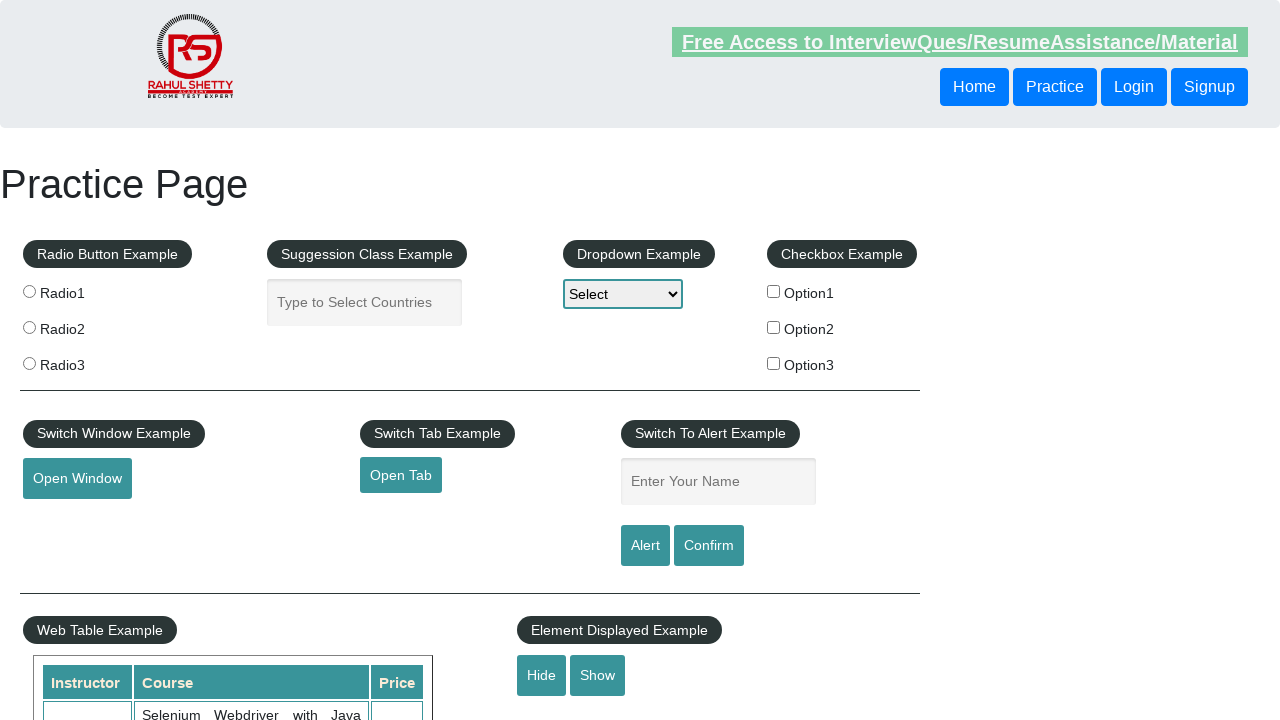

Set up dialog handler to accept dialogs
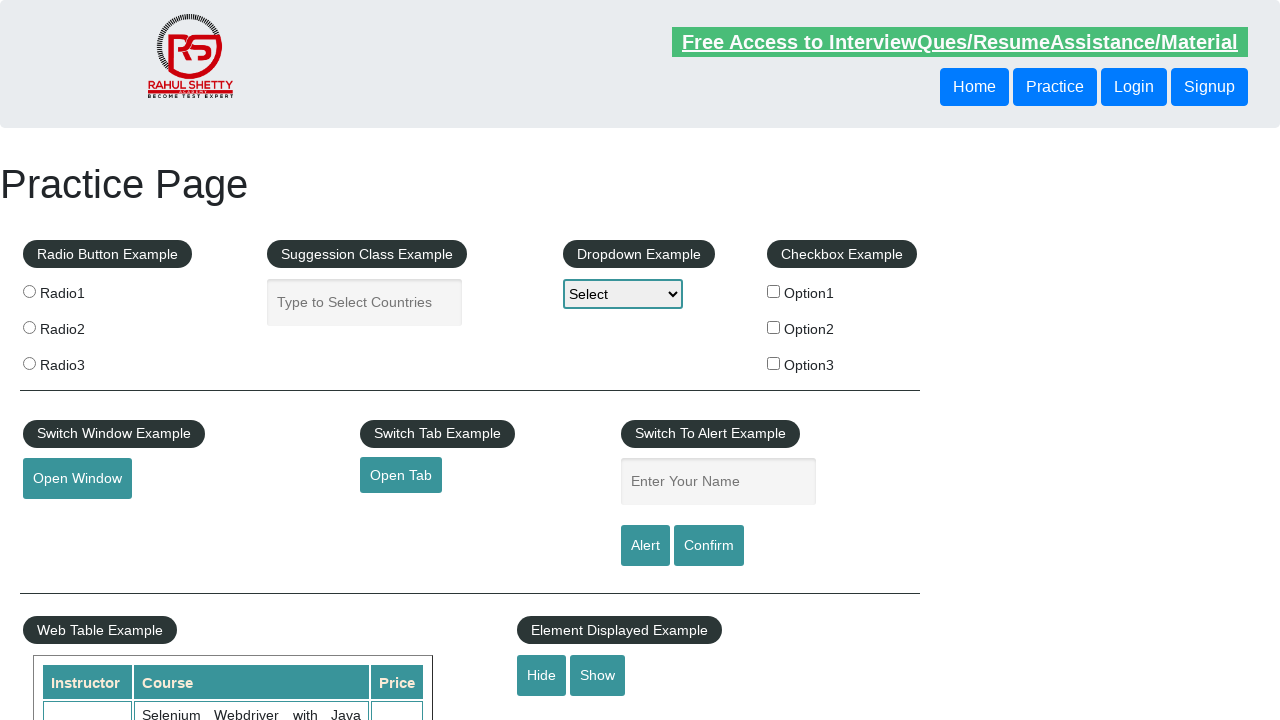

Clicked confirm button to trigger dialog at (709, 546) on #confirmbtn
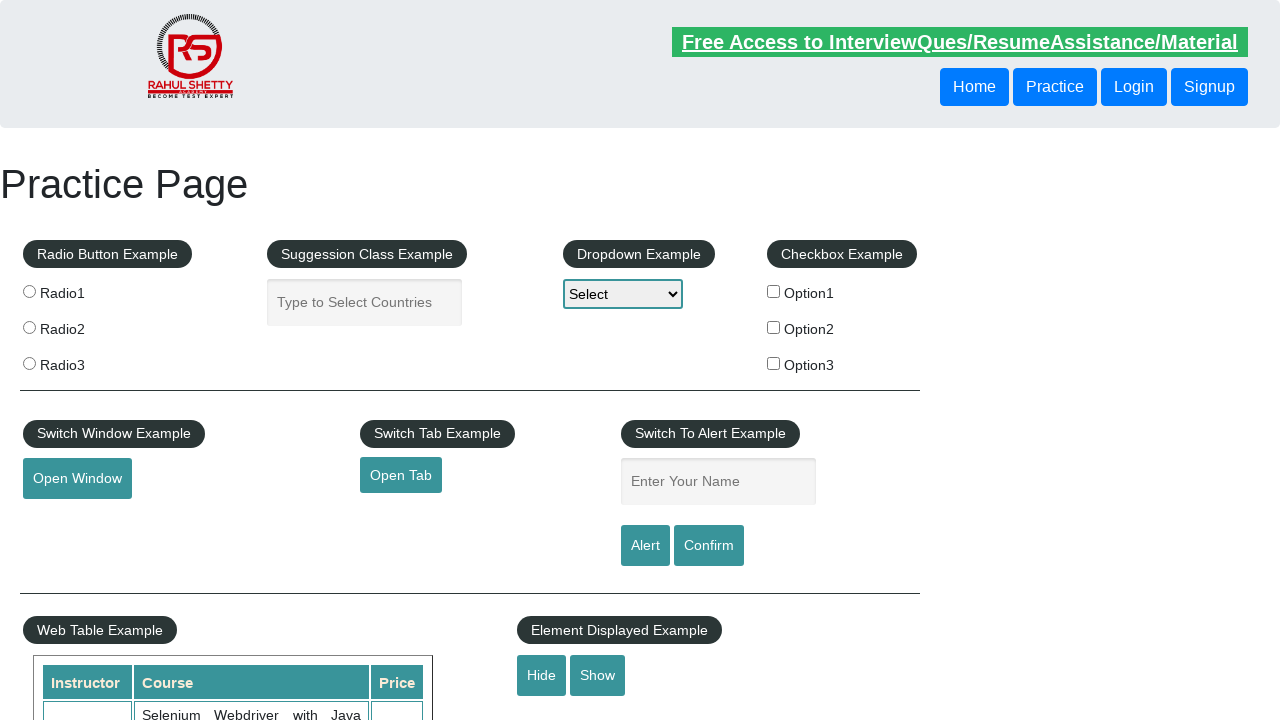

Hovered over mouse hover element at (83, 361) on #mousehover
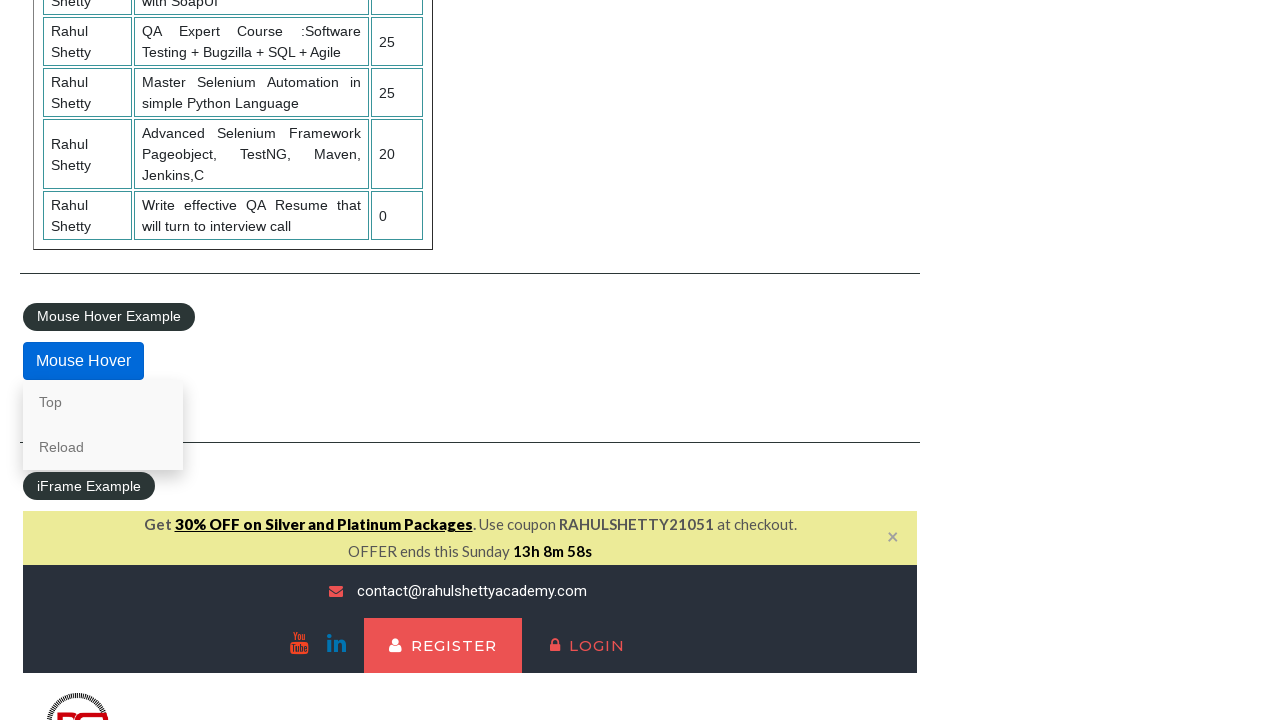

Clicked lifetime access link in iframe at (307, 360) on #courses-iframe >> internal:control=enter-frame >> li a[href*='lifetime-access']
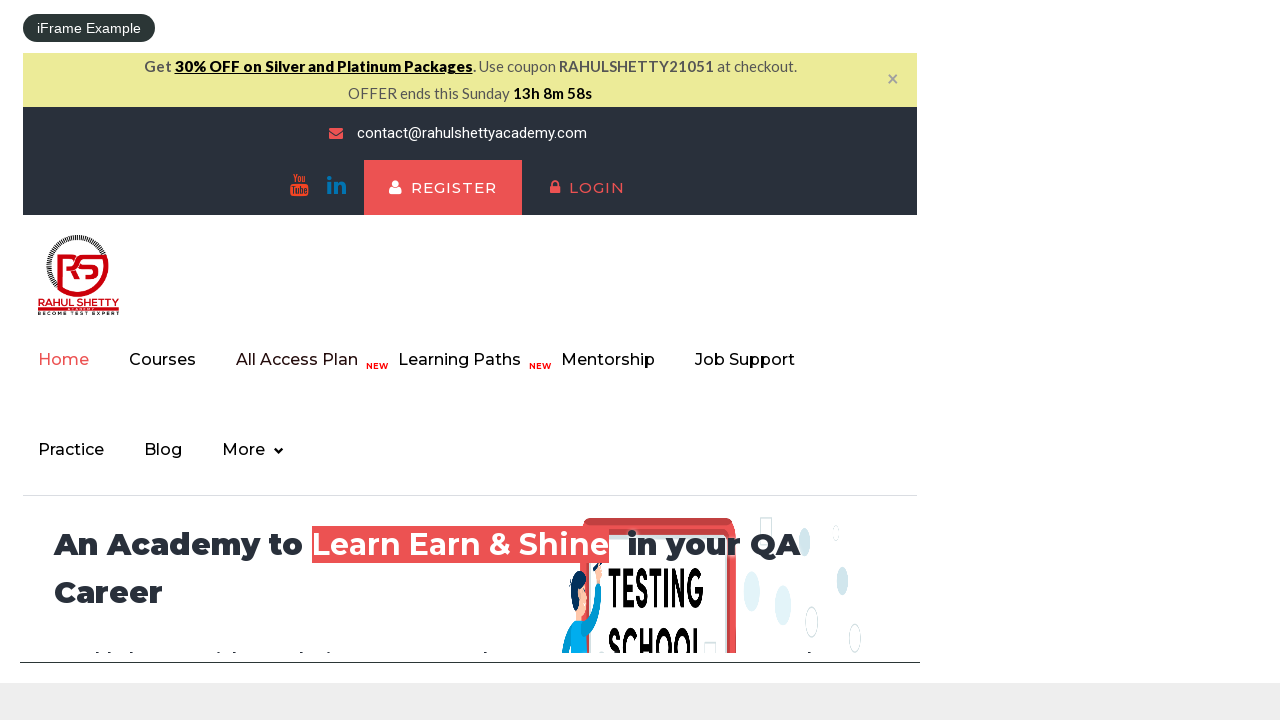

Retrieved text content from iframe element: 'Join 13,522 Happy Subscibers!'
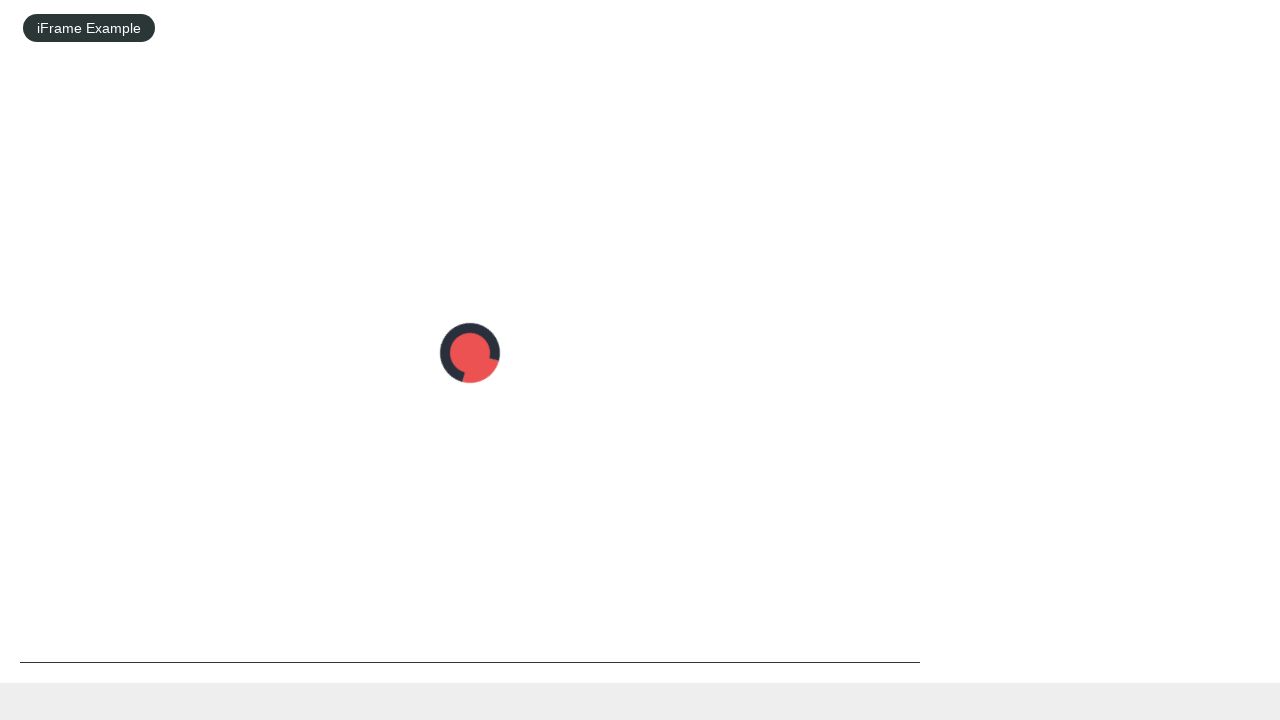

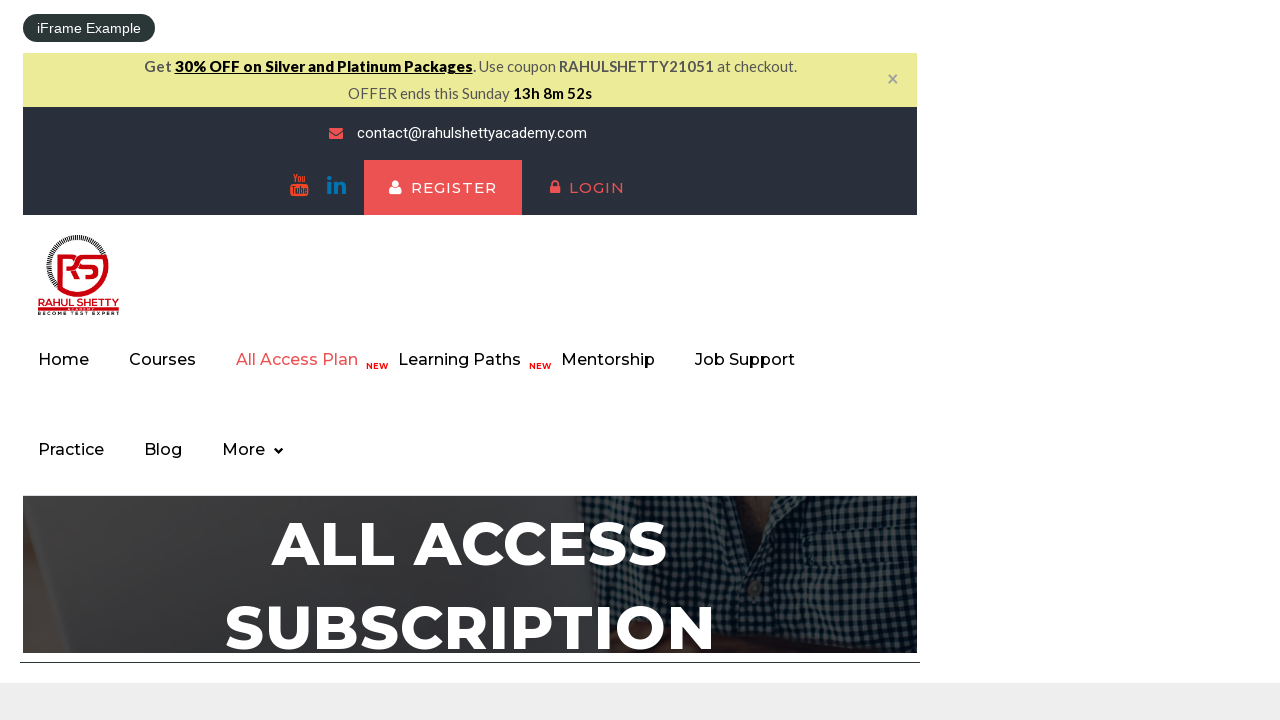